Navigates to Lazada Vietnam homepage and verifies that the page loads successfully by checking the URL and title

Starting URL: https://www.lazada.vn/?spm=a2o4n.home.header.dhome.1905e1826ttg38

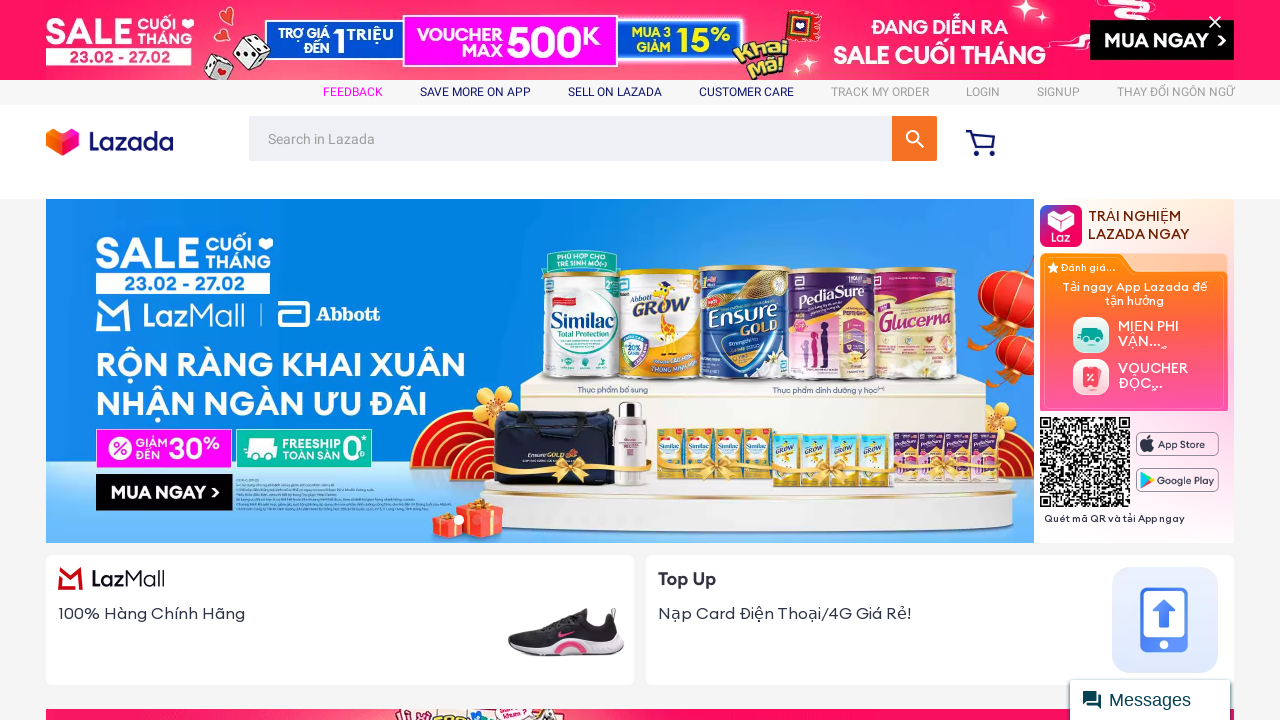

Retrieved current page URL
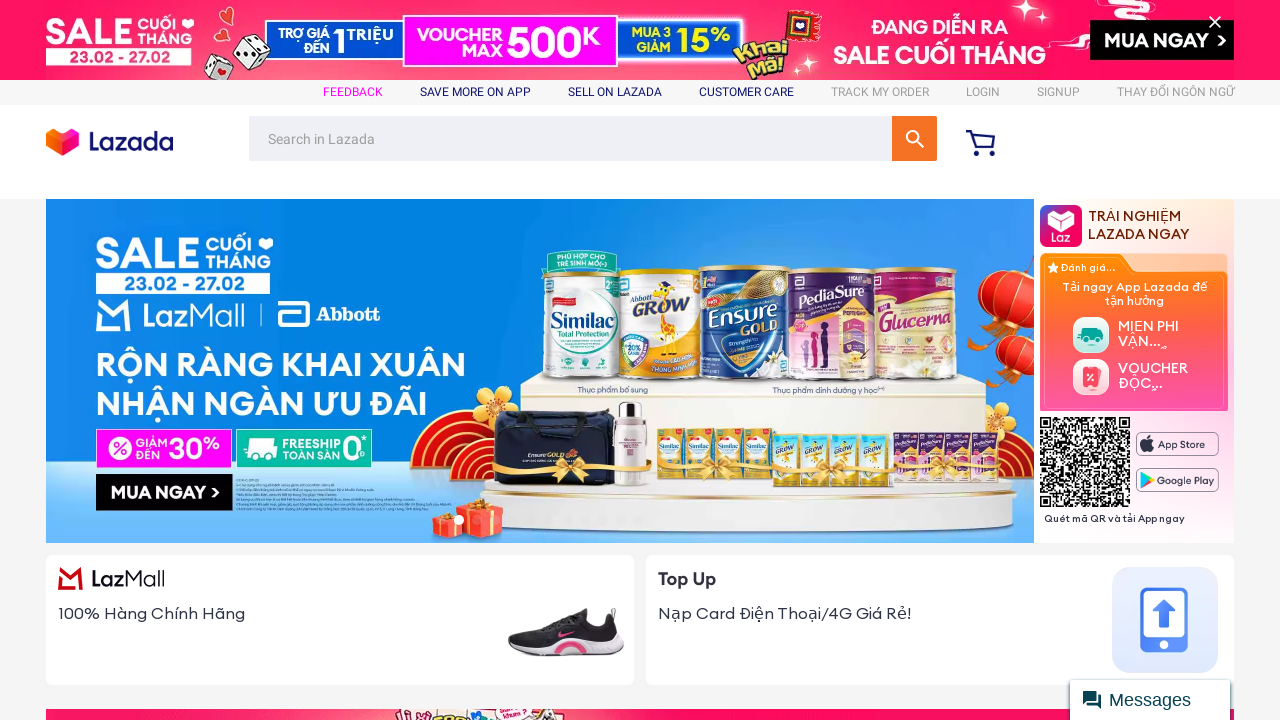

Retrieved page title
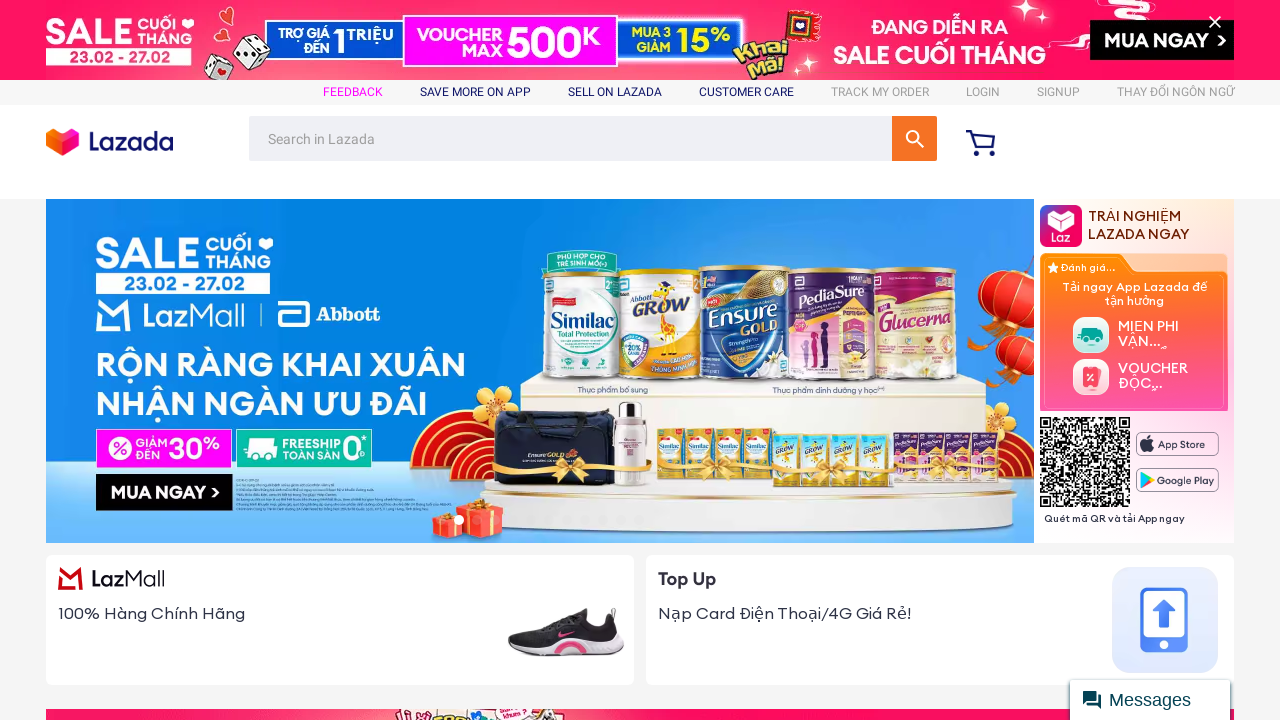

Printed current URL: https://www.lazada.vn/?spm=a2o4n.home.header.dhome.1905e1826ttg38#?
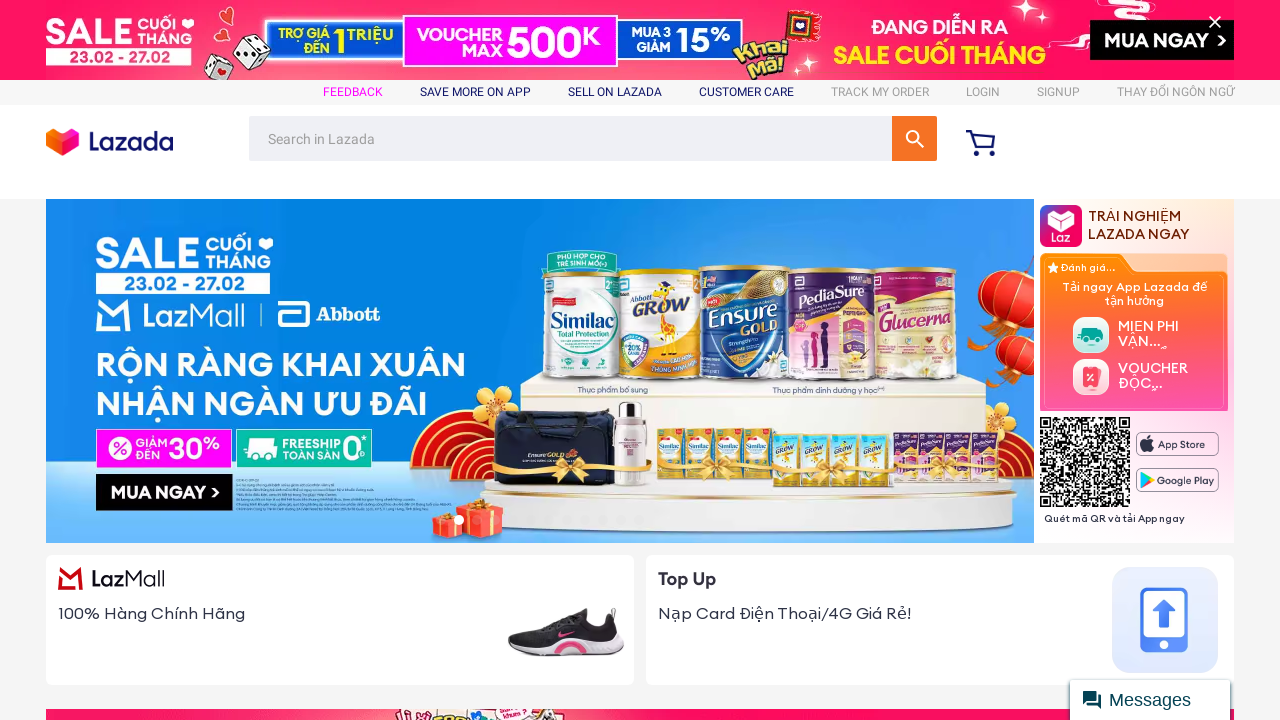

Printed page title: Lazada Việt Nam | Mua Sắm Online, Giá Tốt Nhất Mỗi Ngày
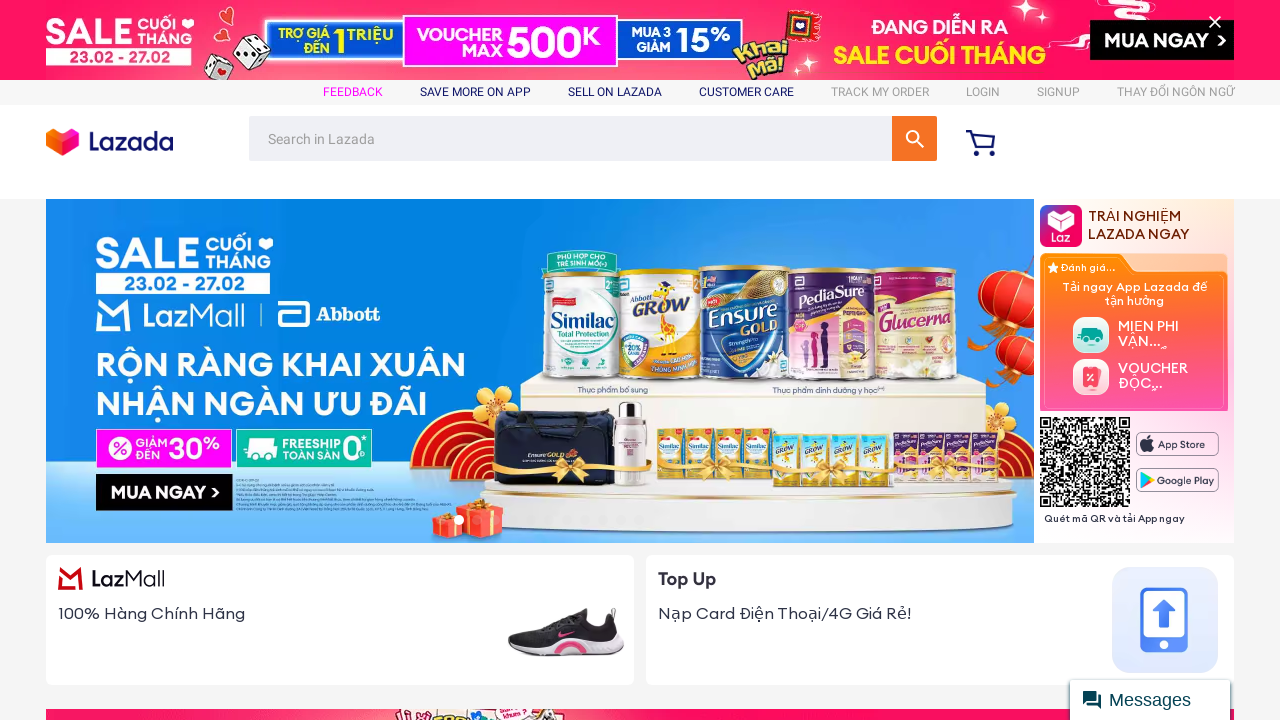

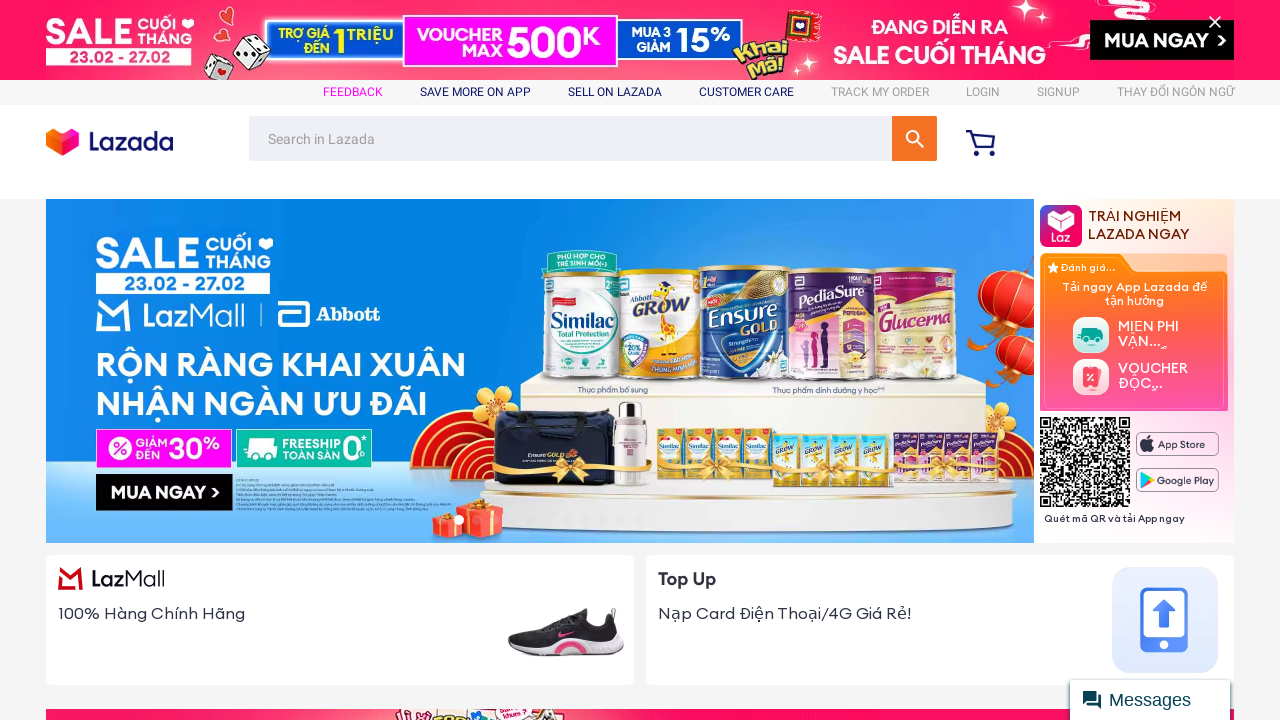